Adds multiple items (Cucumber, Beetroot, Carrot) to cart on an e-commerce site, proceeds to checkout, and applies a promo code

Starting URL: https://rahulshettyacademy.com/seleniumPractise/

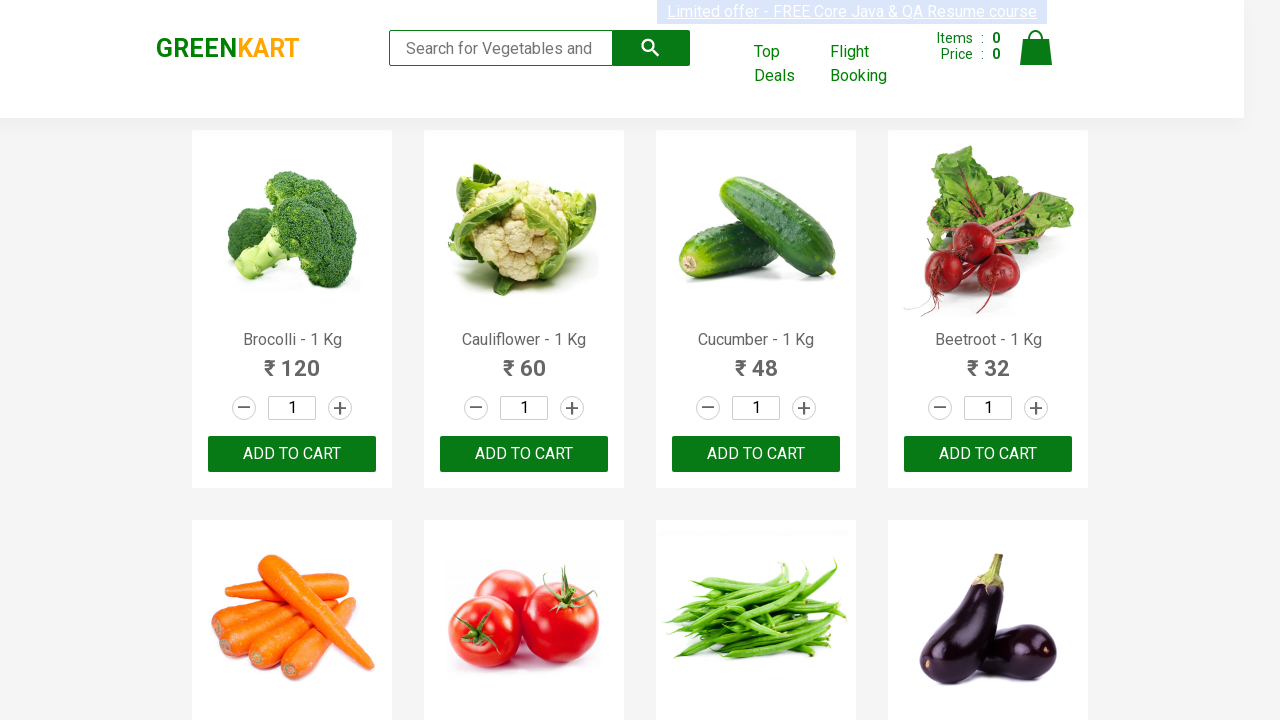

Waited for product names to load on e-commerce site
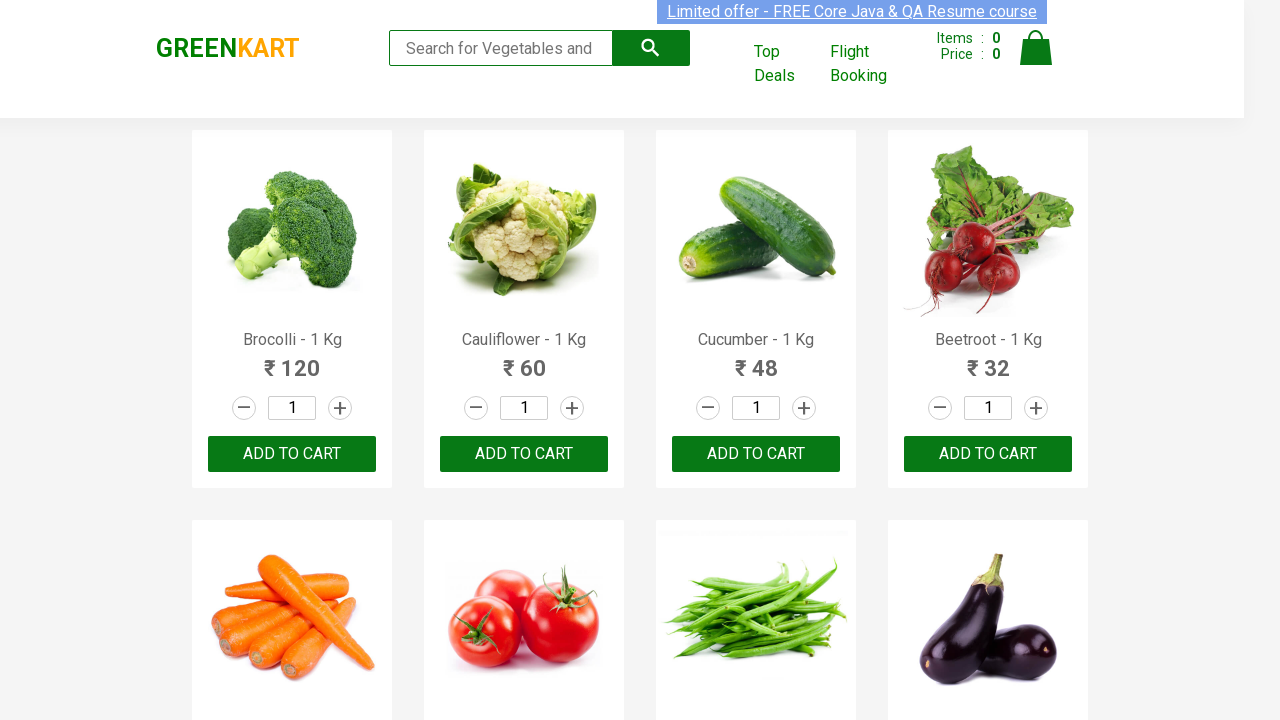

Retrieved all product names from page
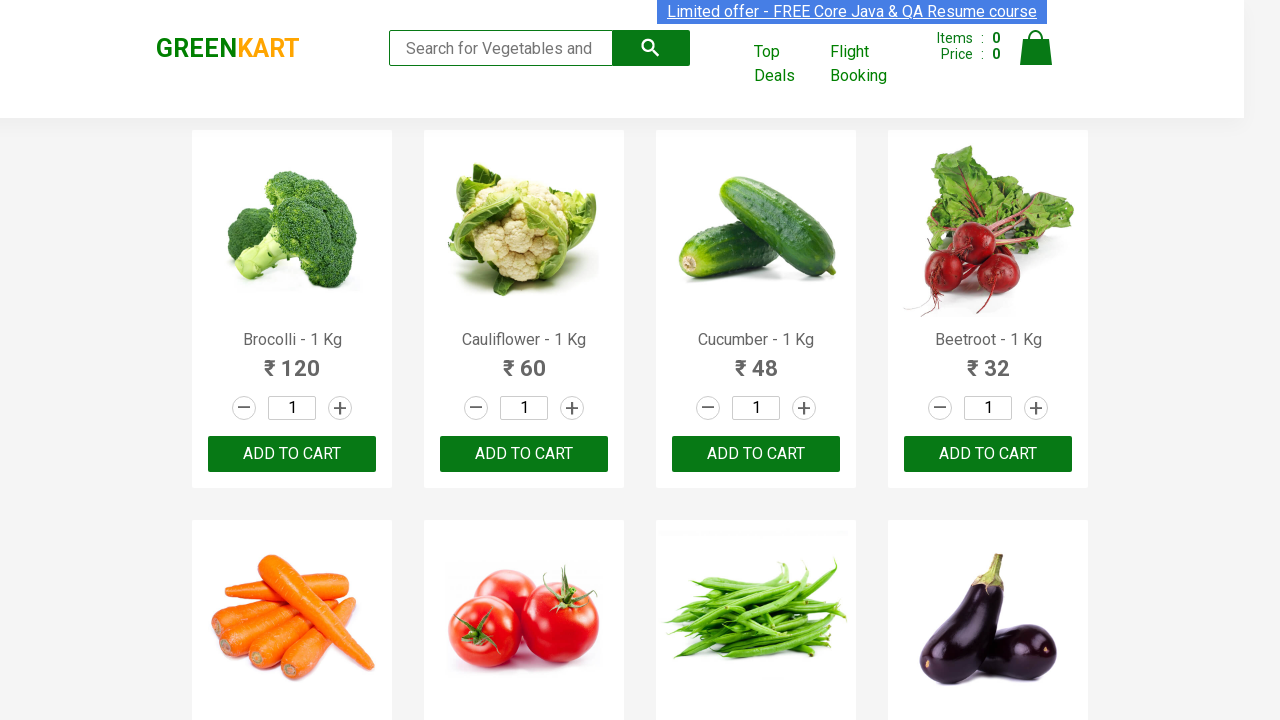

Retrieved all 'Add to Cart' buttons
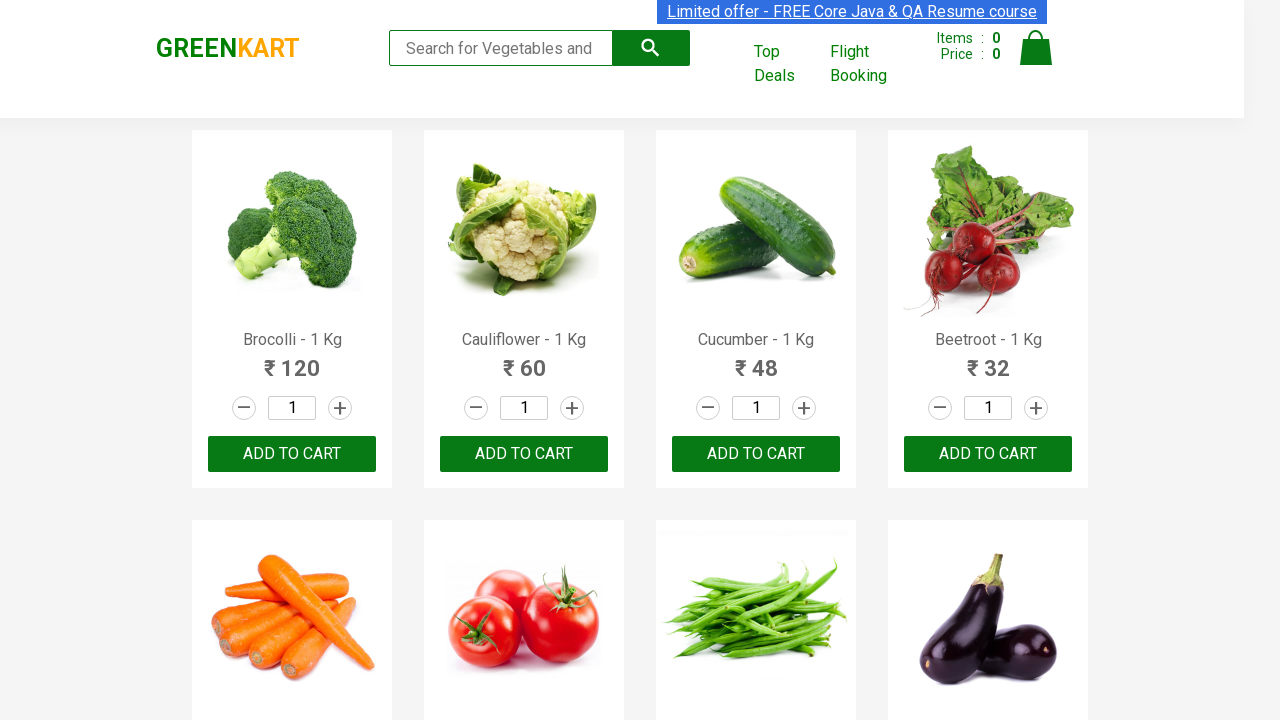

Clicked 'Add to Cart' button for Cucumber at (756, 454) on div.product-action button >> nth=2
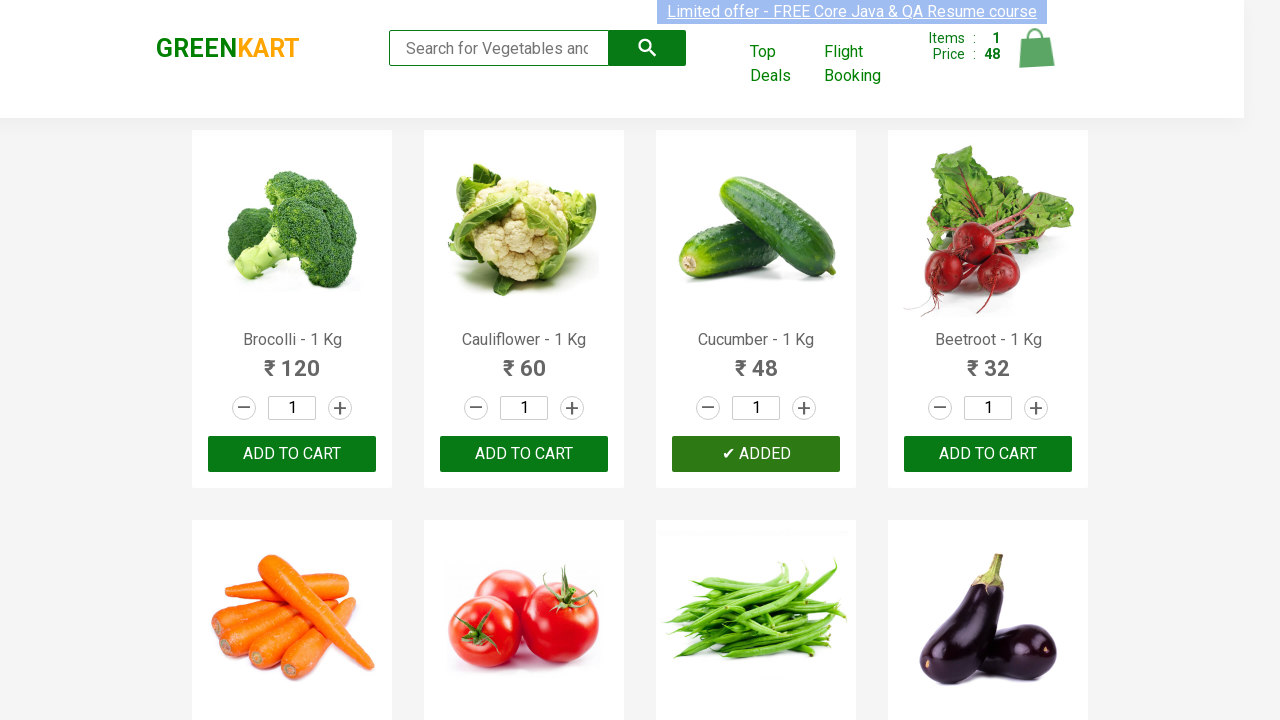

Clicked 'Add to Cart' button for Beetroot at (988, 454) on div.product-action button >> nth=3
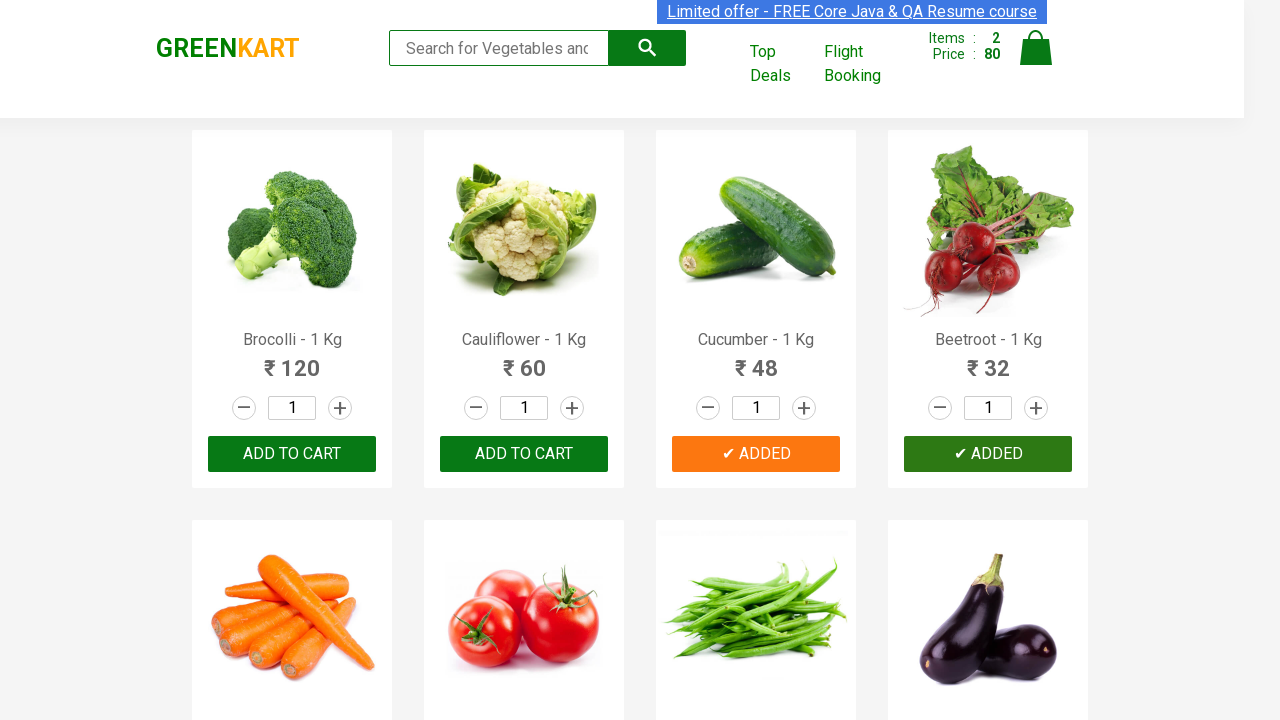

Clicked 'Add to Cart' button for Carrot at (292, 360) on div.product-action button >> nth=4
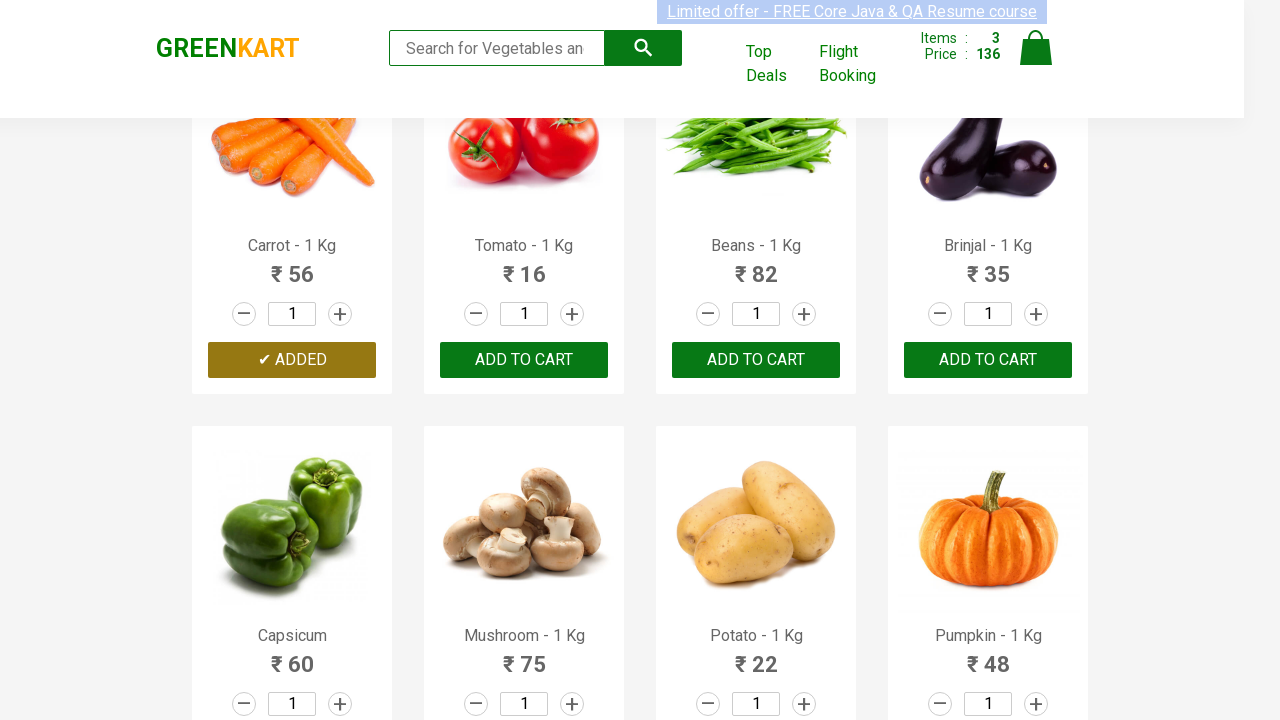

Clicked on cart icon to view cart at (1036, 48) on img[alt='Cart']
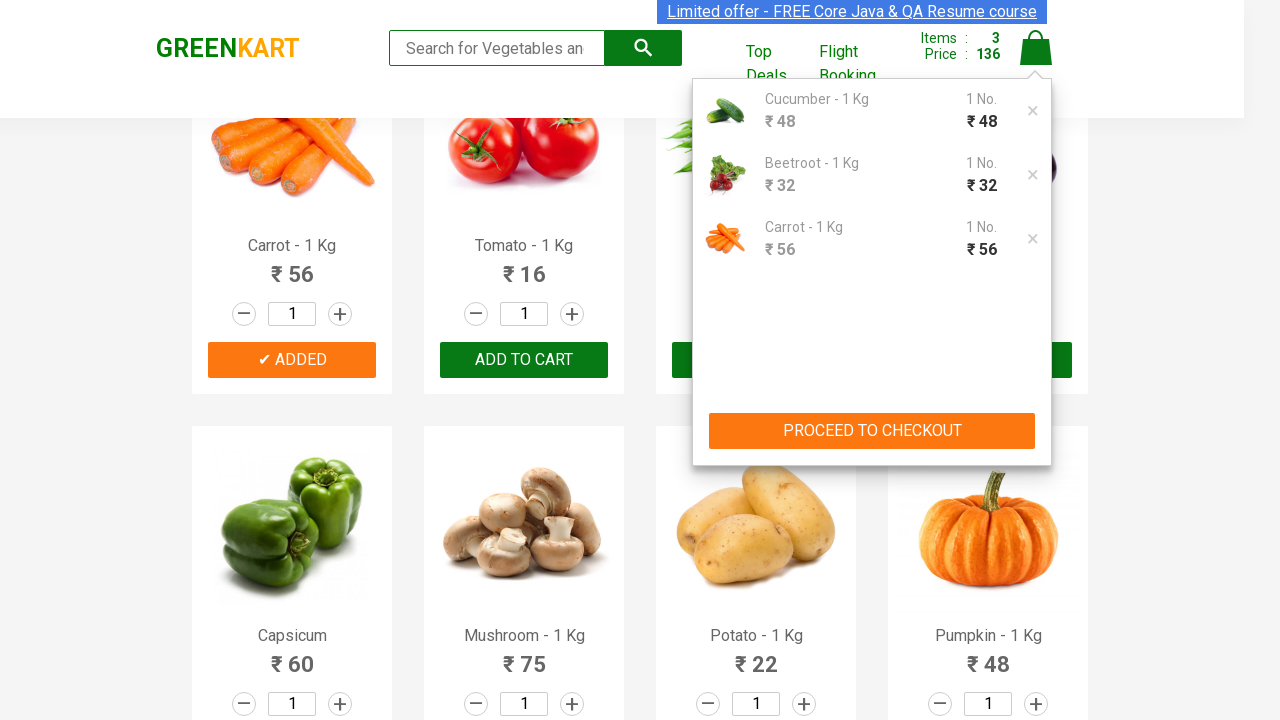

Clicked 'PROCEED TO CHECKOUT' button at (872, 431) on xpath=//button[contains(text(),'PROCEED TO CHECKOUT')]
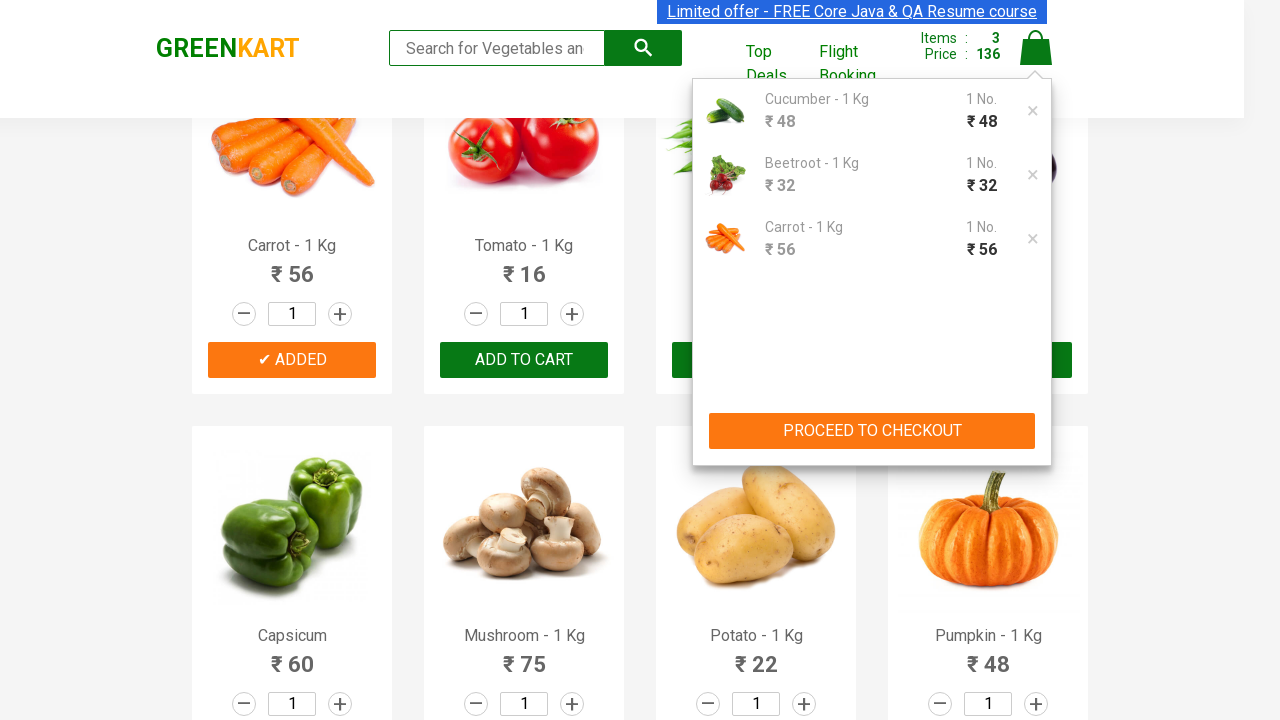

Entered promo code 'rahulshettyacademy' in promo code field on input.promoCode
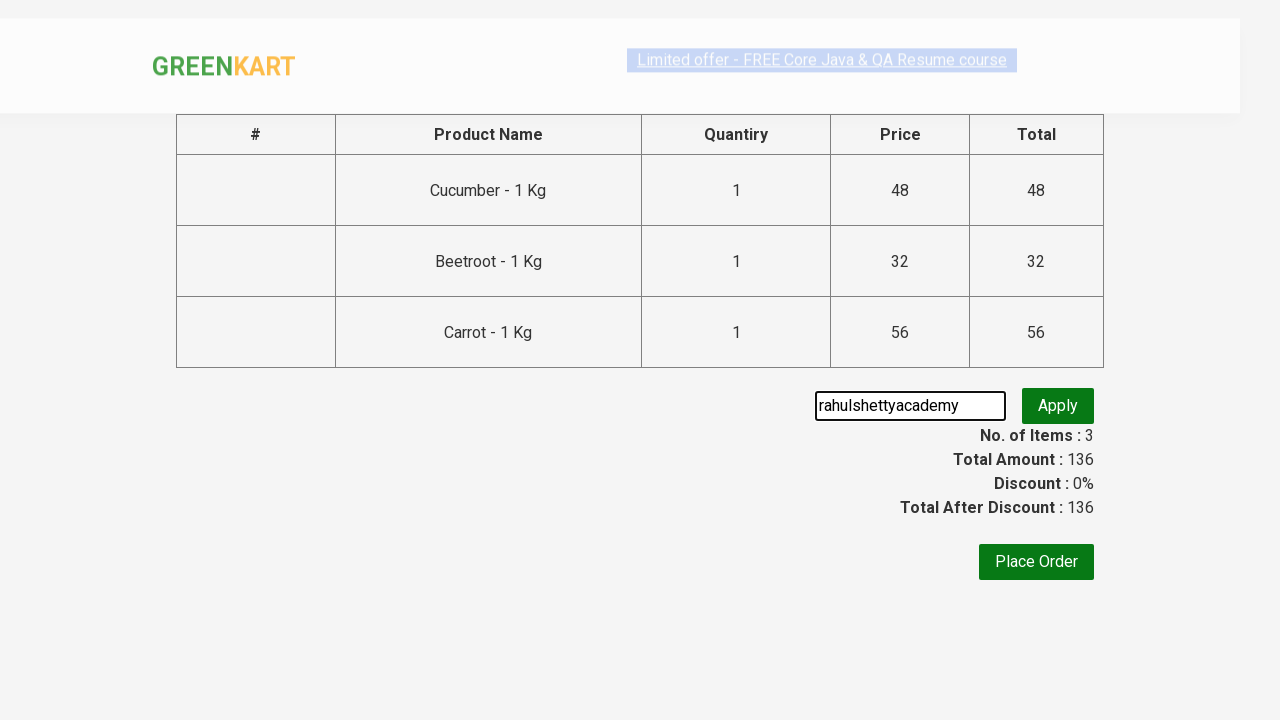

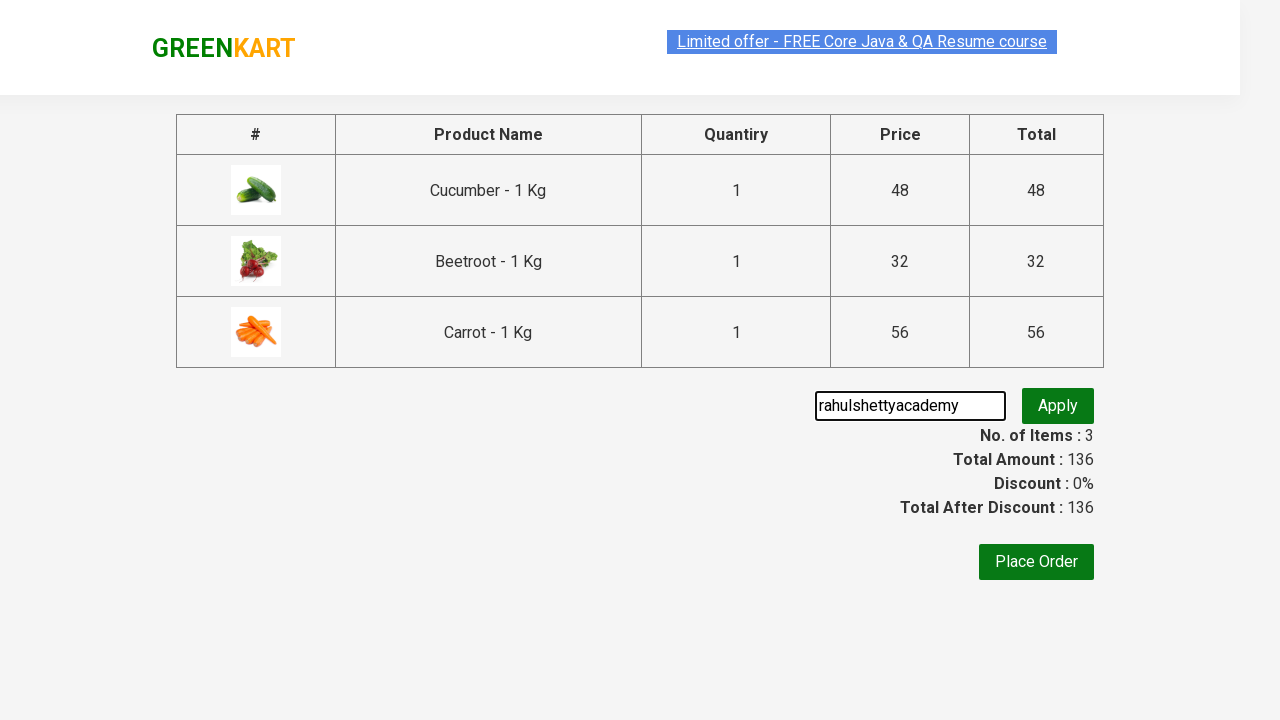